Tests sorting the Due column in descending order by clicking the column header twice and verifying the values are sorted in reverse order.

Starting URL: http://the-internet.herokuapp.com/tables

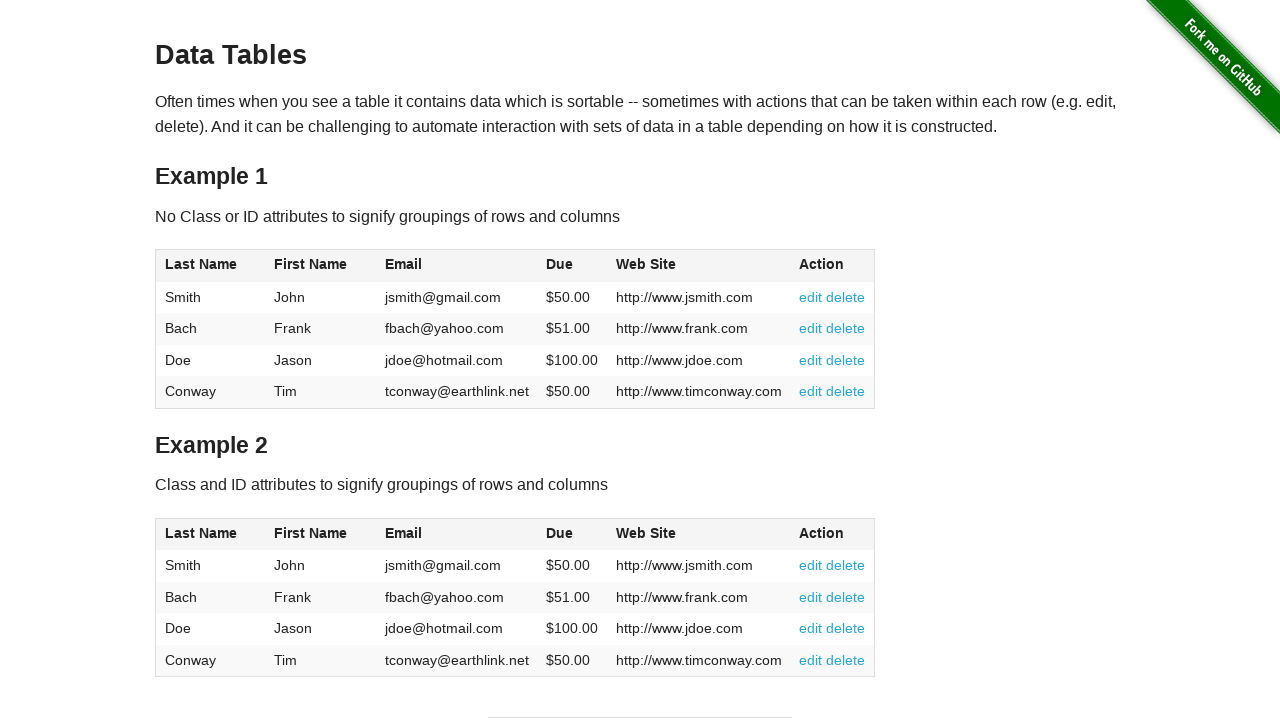

Clicked Due column header for ascending sort at (572, 266) on #table1 thead tr th:nth-child(4)
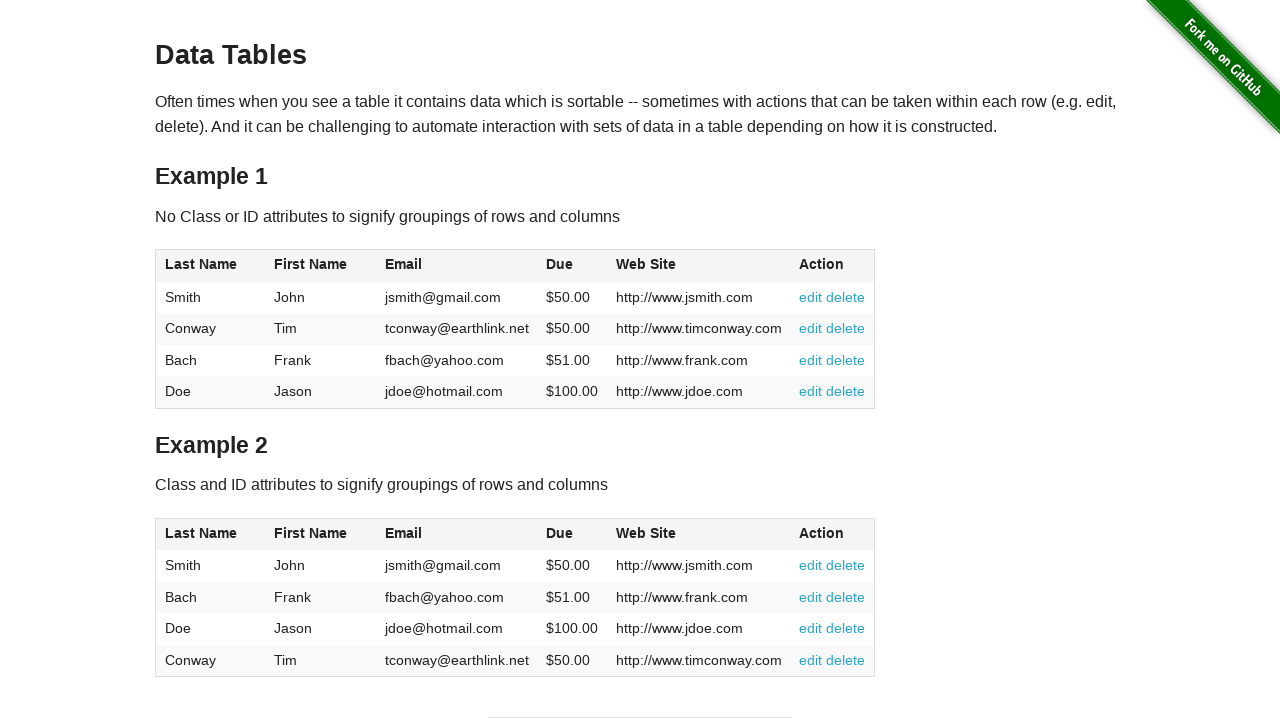

Clicked Due column header second time for descending sort at (572, 266) on #table1 thead tr th:nth-child(4)
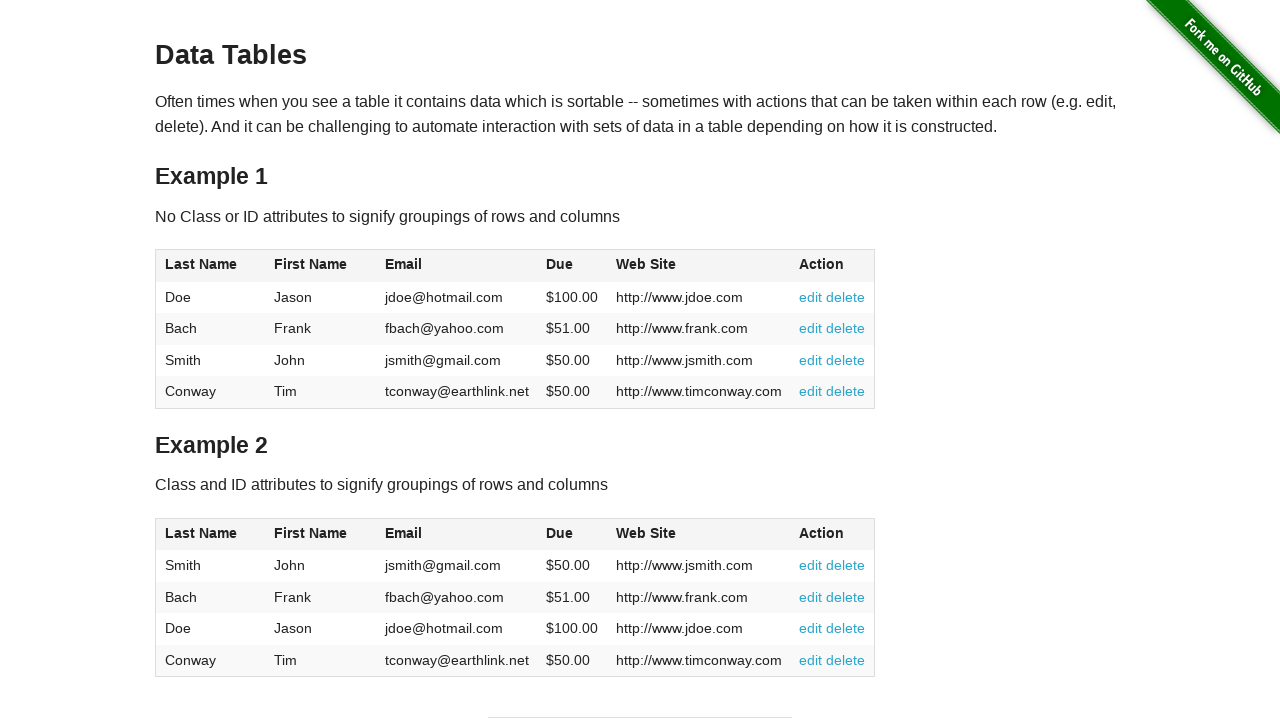

Due column values loaded and visible
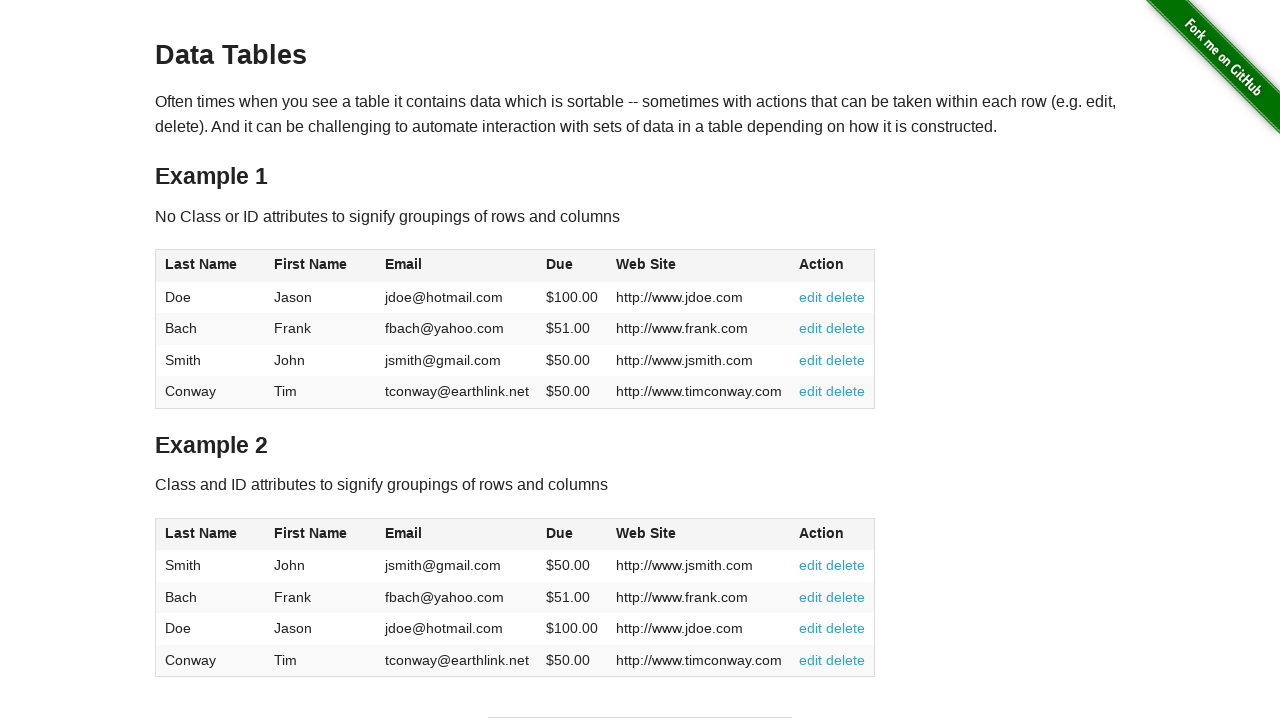

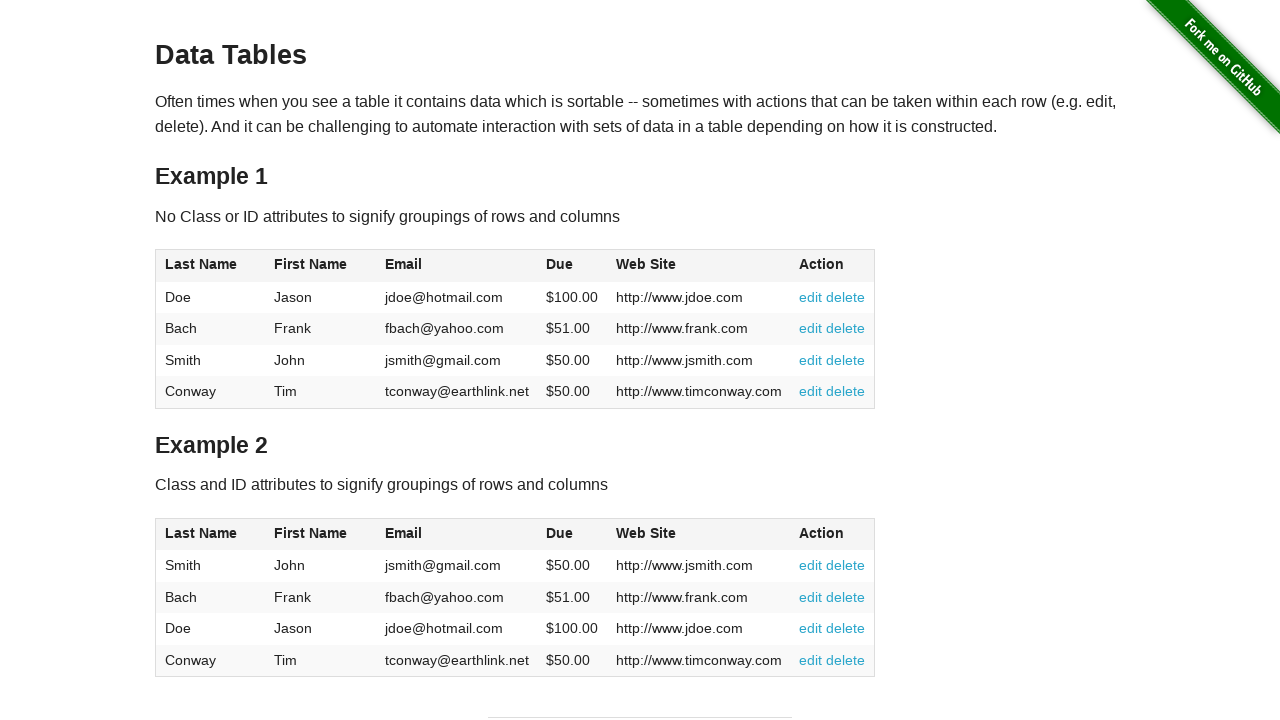